Tests that edits are saved when the input loses focus (blur event)

Starting URL: https://demo.playwright.dev/todomvc

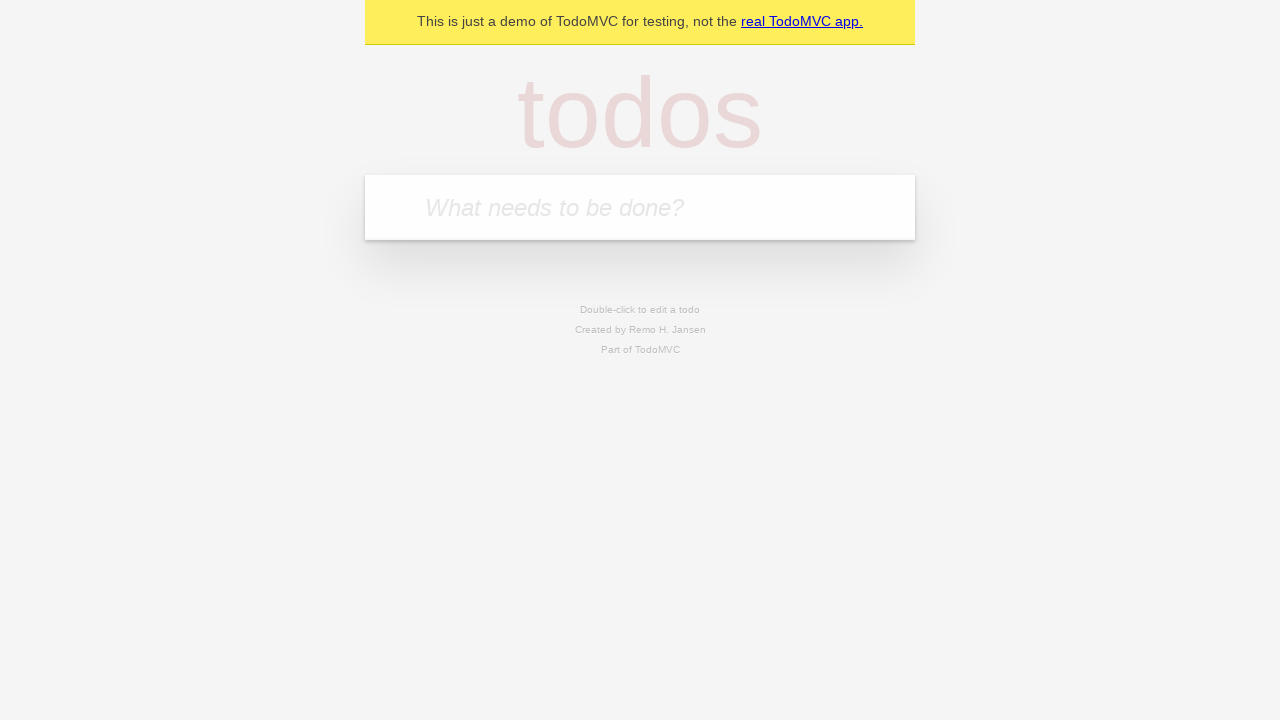

Filled new todo input with 'buy some cheese' on internal:attr=[placeholder="What needs to be done?"i]
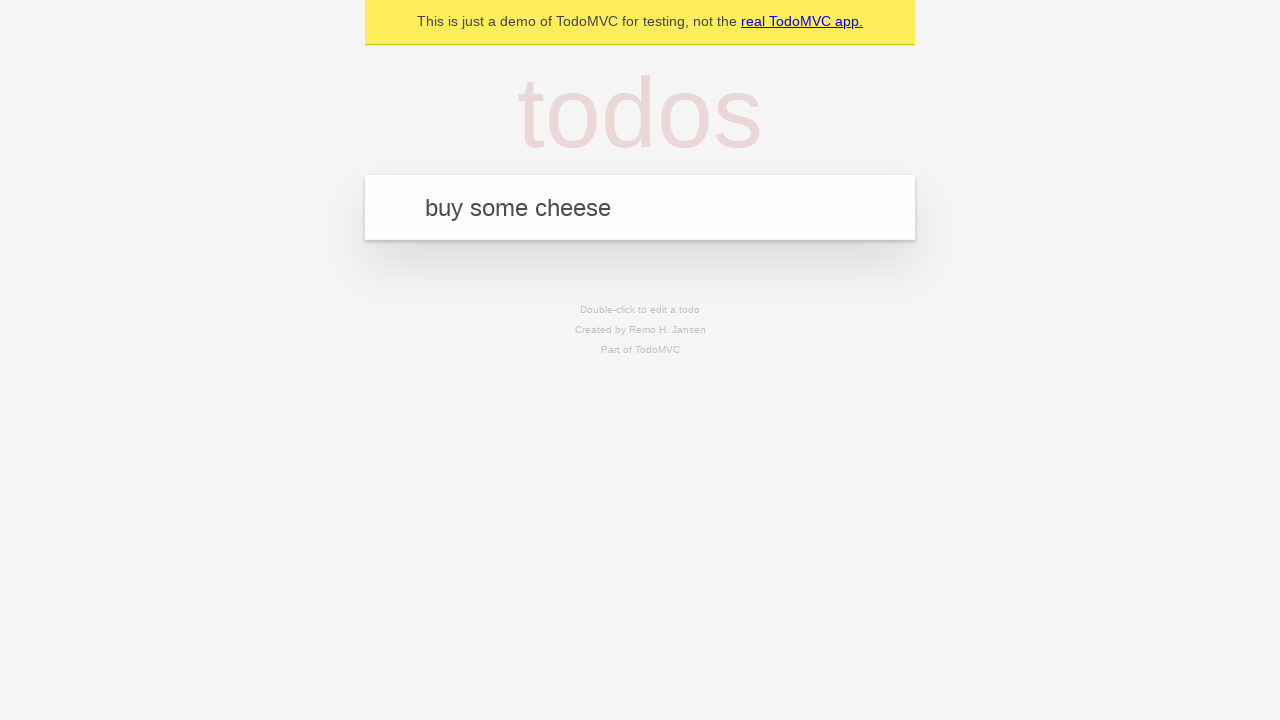

Pressed Enter to create todo 'buy some cheese' on internal:attr=[placeholder="What needs to be done?"i]
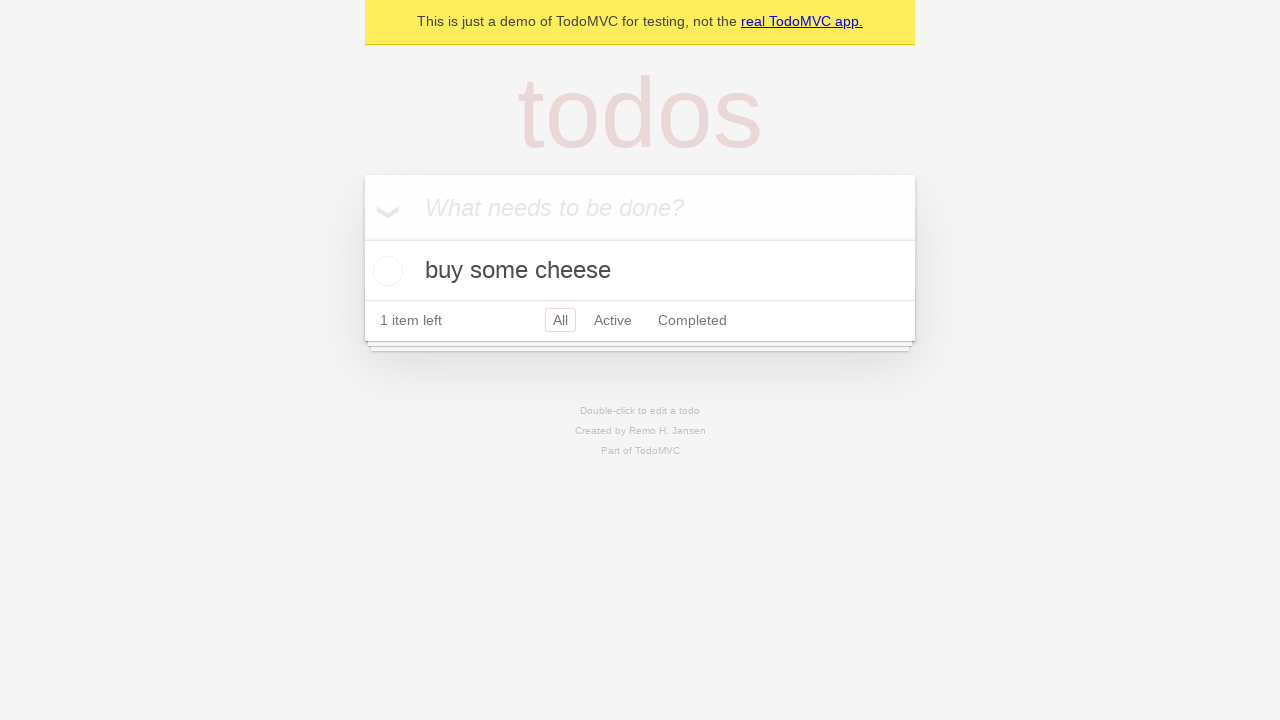

Filled new todo input with 'feed the cat' on internal:attr=[placeholder="What needs to be done?"i]
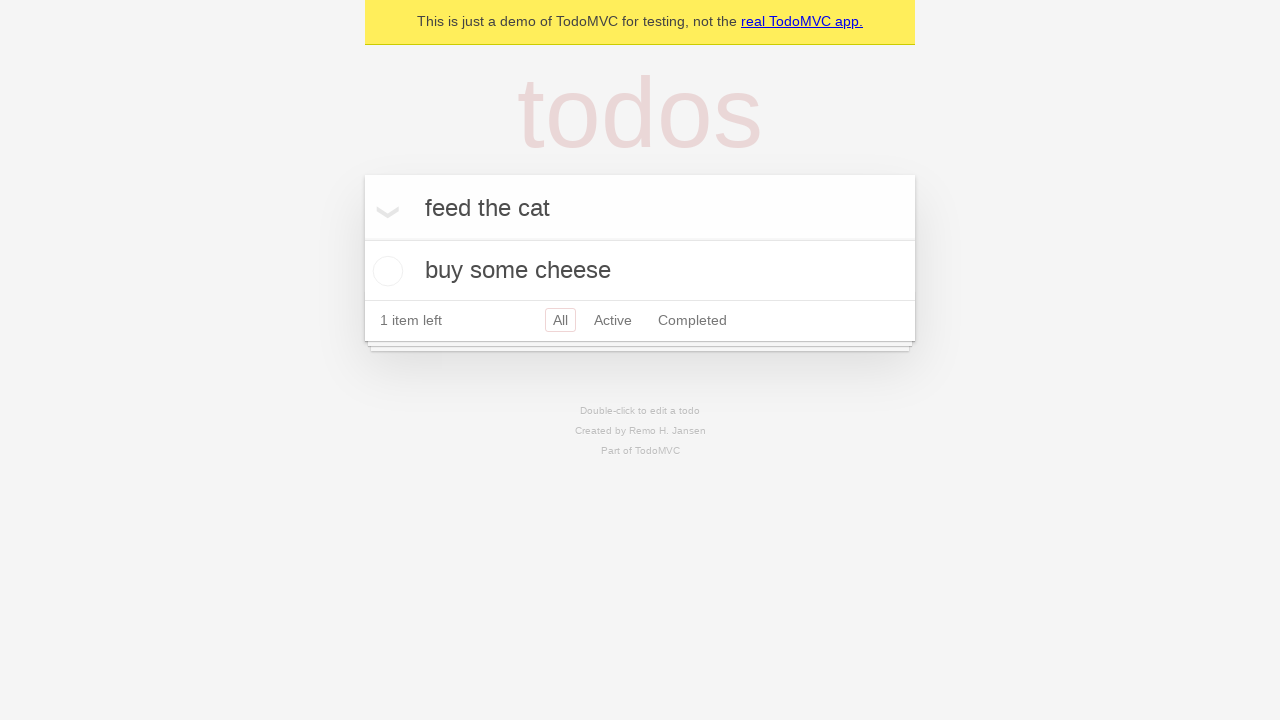

Pressed Enter to create todo 'feed the cat' on internal:attr=[placeholder="What needs to be done?"i]
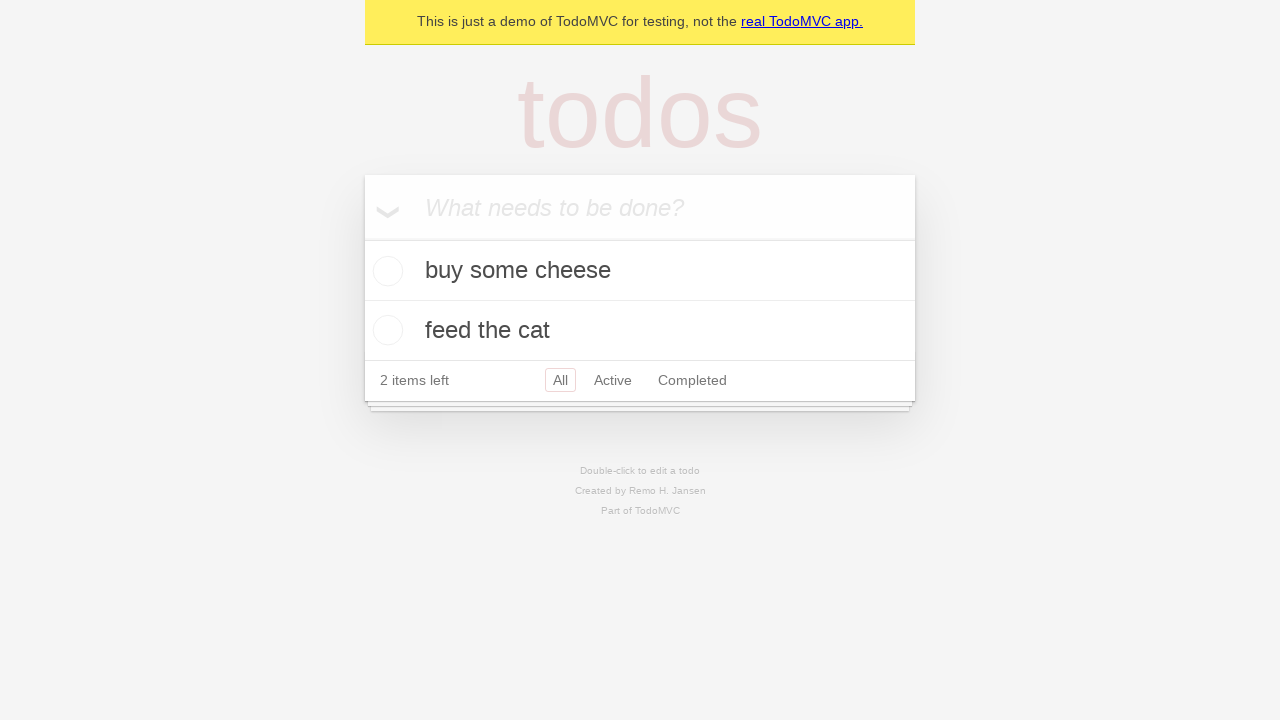

Filled new todo input with 'book a doctors appointment' on internal:attr=[placeholder="What needs to be done?"i]
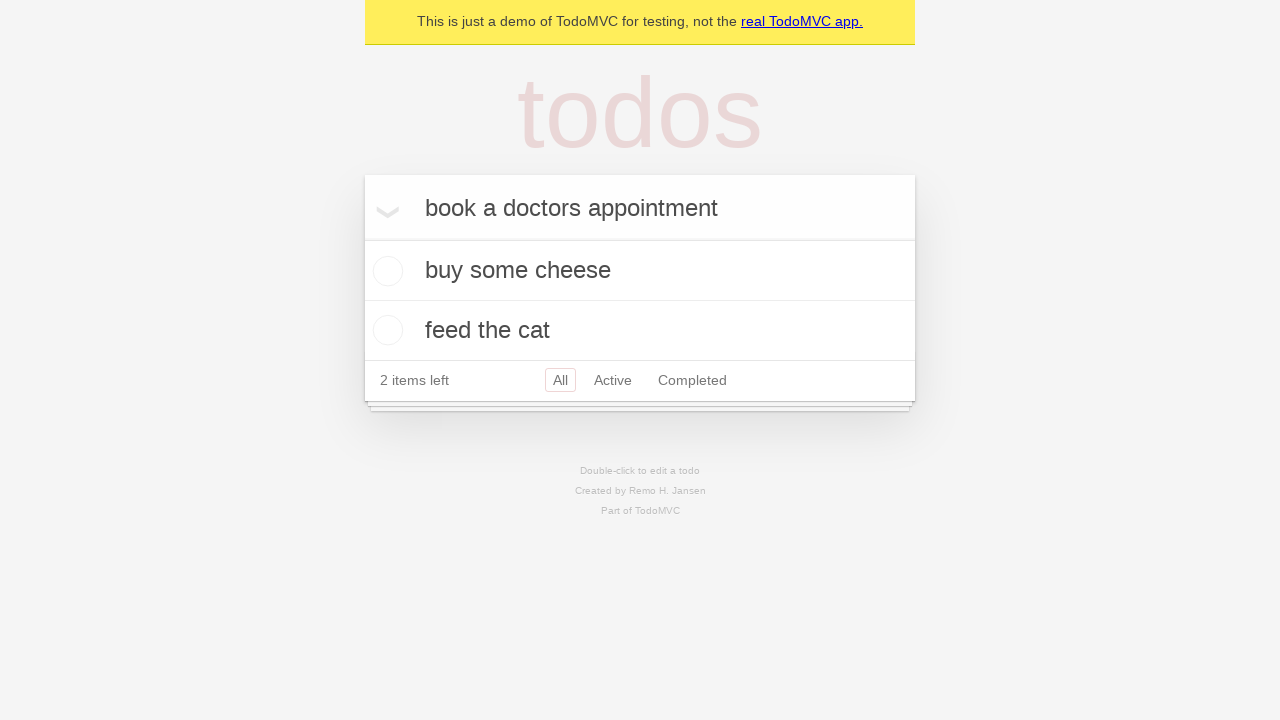

Pressed Enter to create todo 'book a doctors appointment' on internal:attr=[placeholder="What needs to be done?"i]
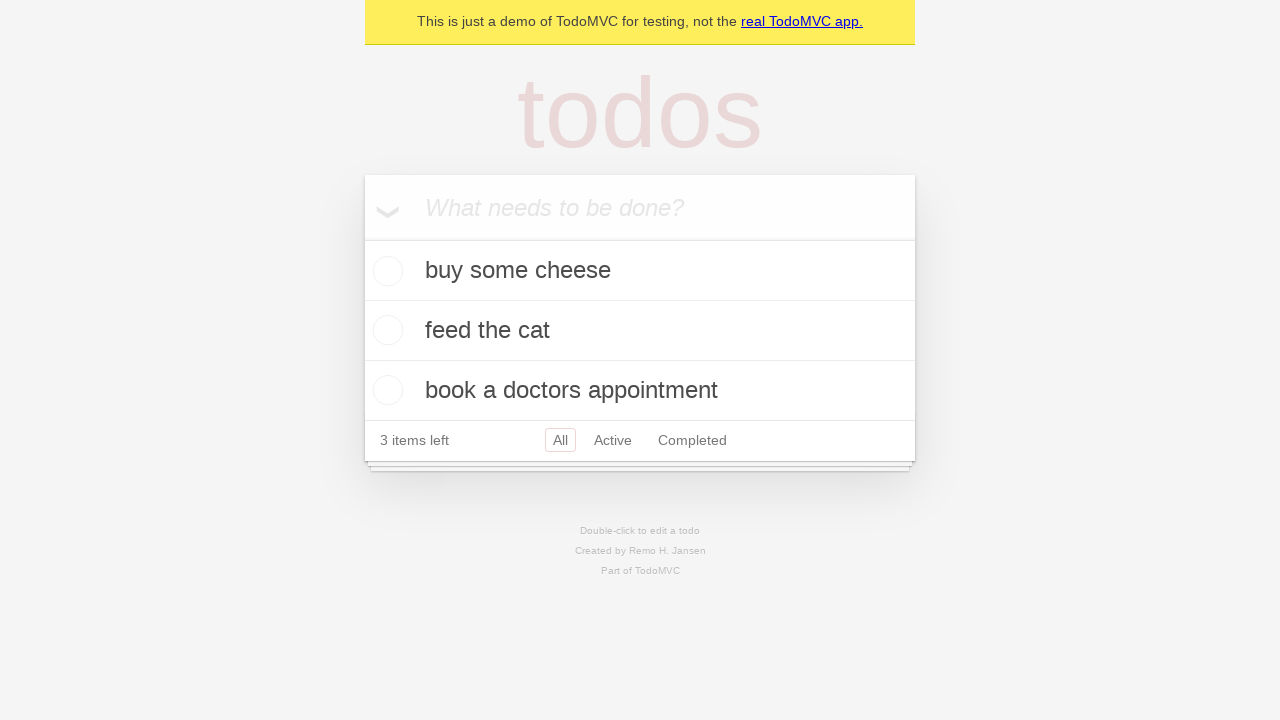

Double-clicked second todo item to enter edit mode at (640, 331) on internal:testid=[data-testid="todo-item"s] >> nth=1
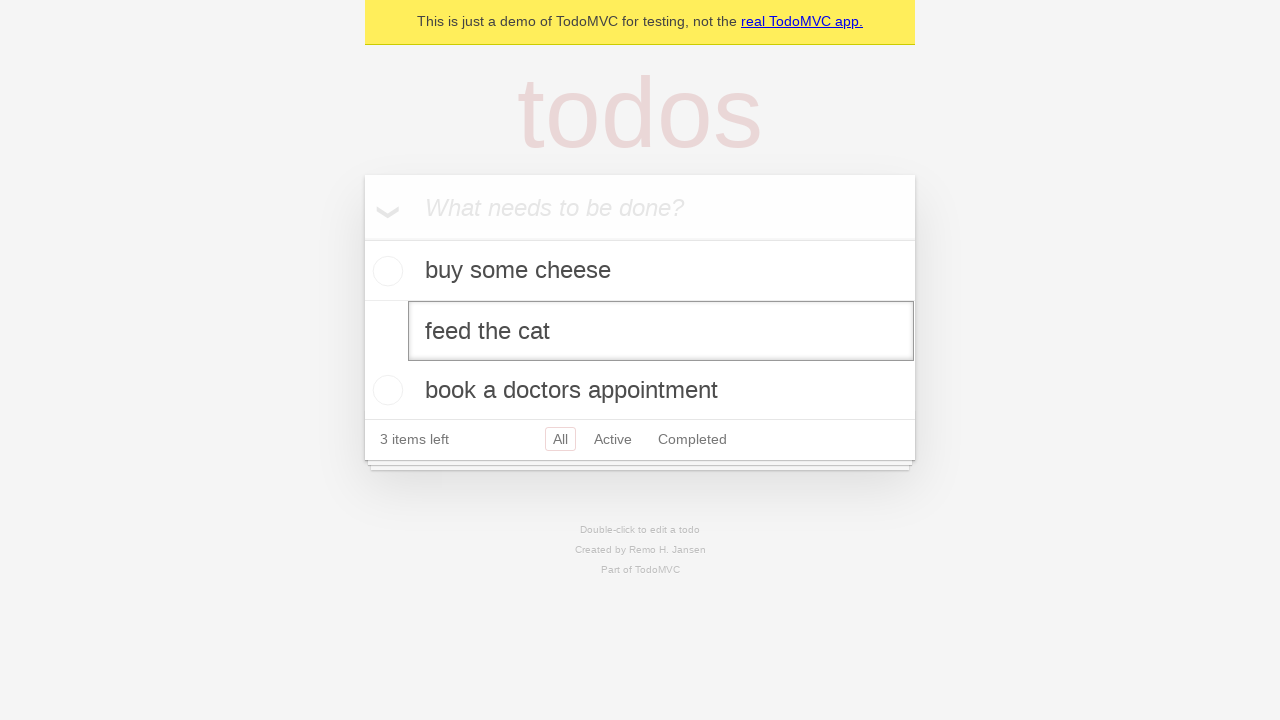

Filled edit textbox with new text 'buy some sausages' on internal:testid=[data-testid="todo-item"s] >> nth=1 >> internal:role=textbox[nam
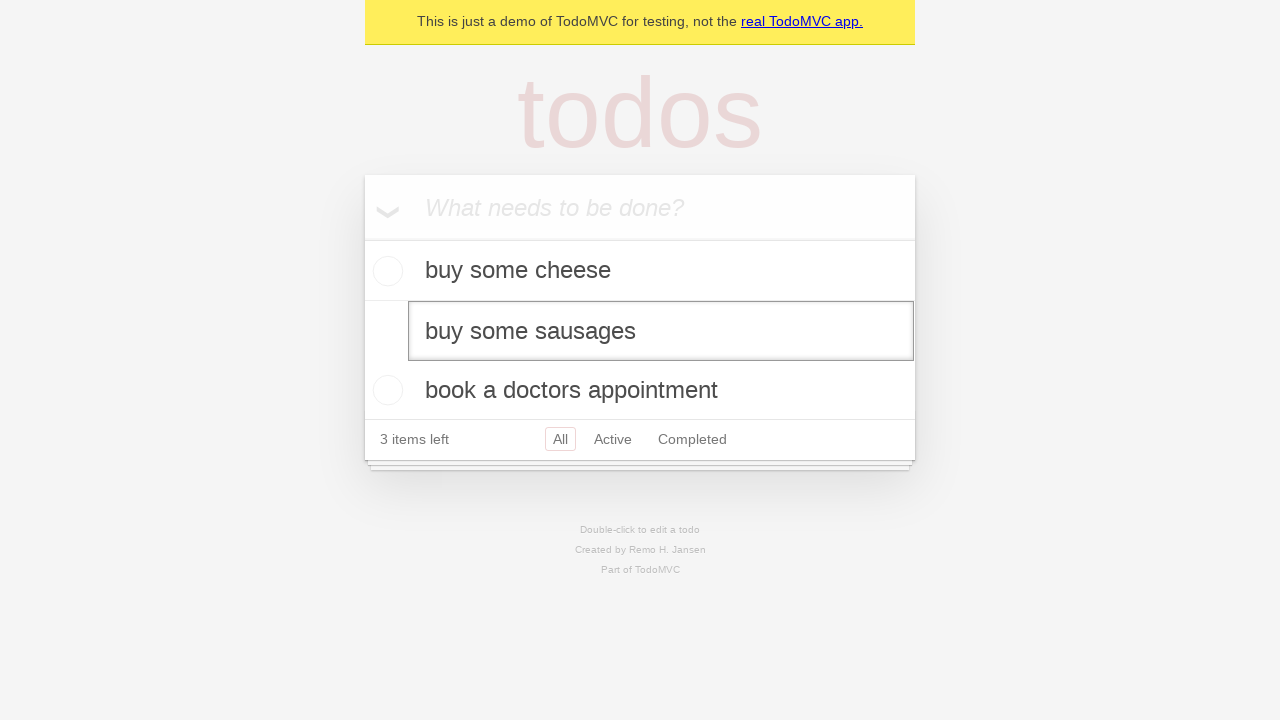

Dispatched blur event on edit textbox to save changes
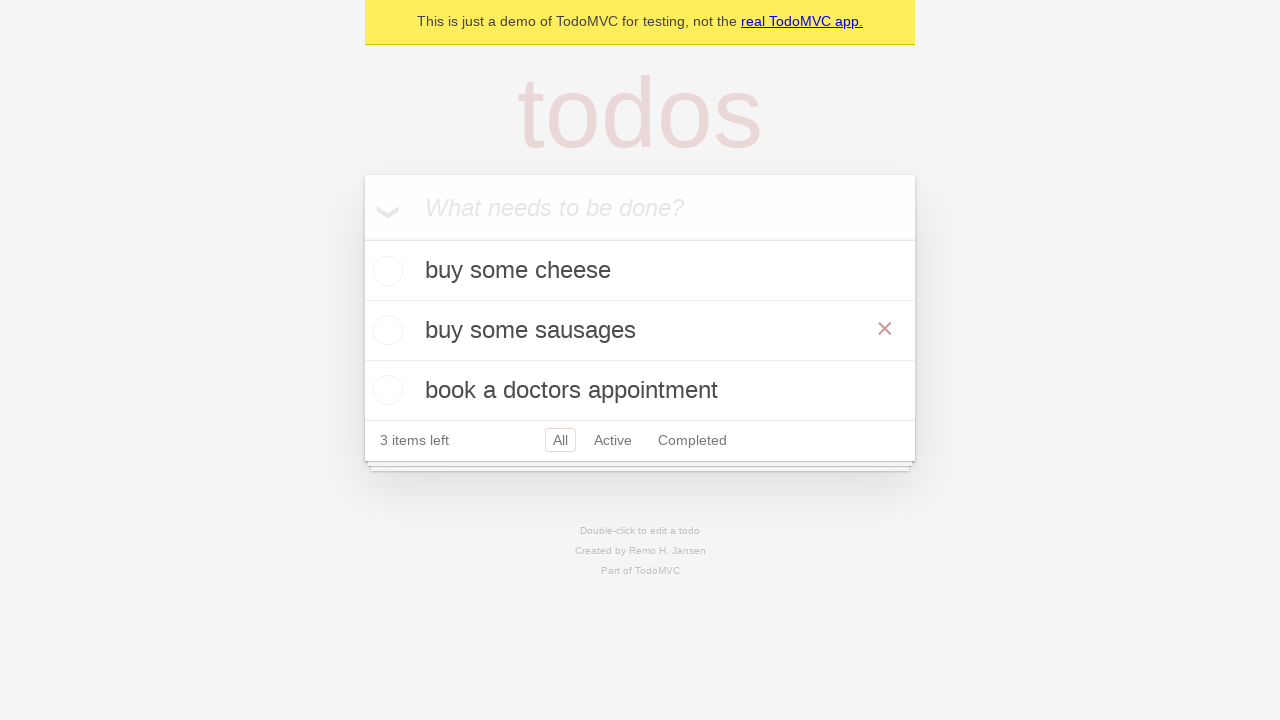

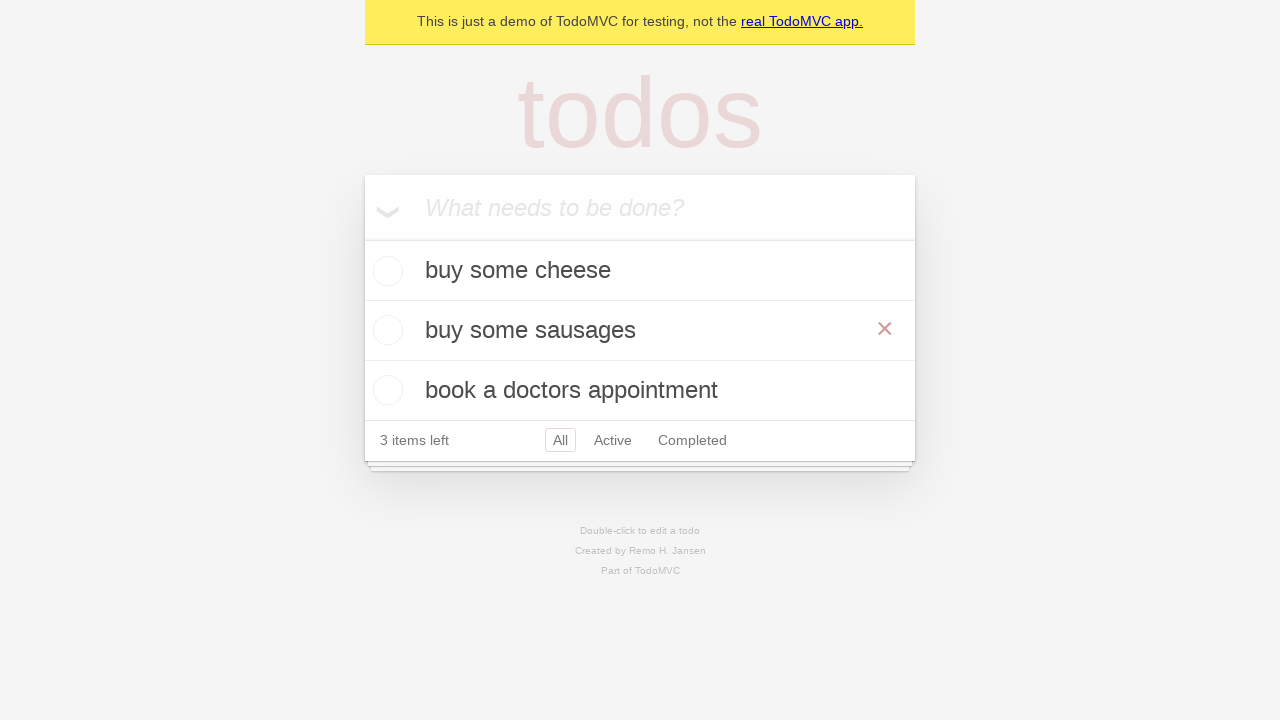